Tests basic form interaction on a training page by entering text into an input field and clicking a button

Starting URL: http://techstepacademy.com/training-ground

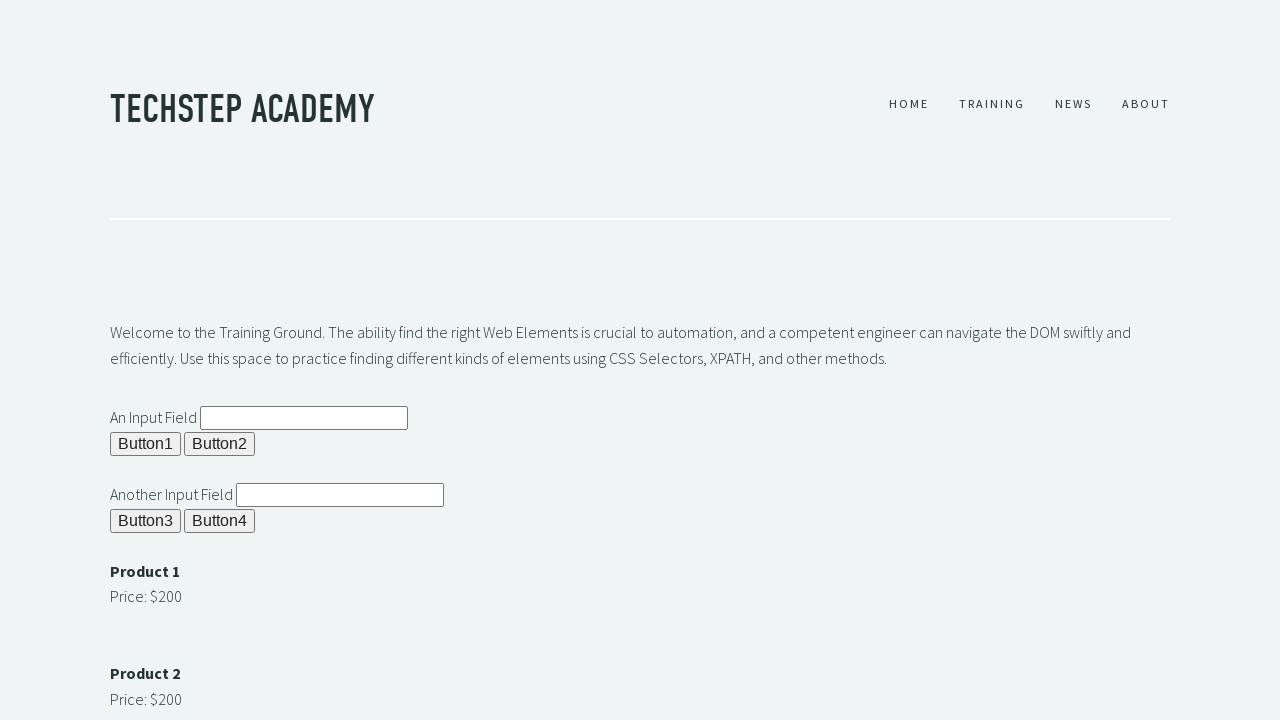

Filled second input field with 'Test text' on input#ipt2
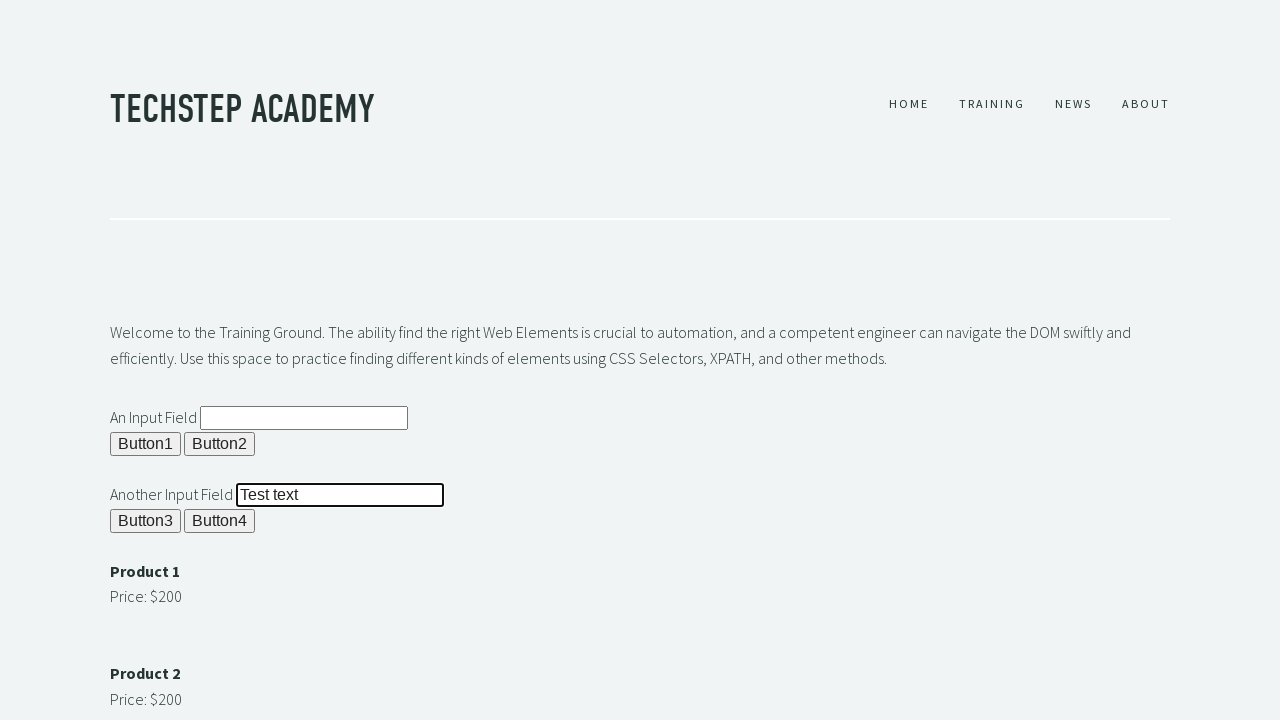

Clicked button 4 at (220, 521) on xpath=//button[@id='b4']
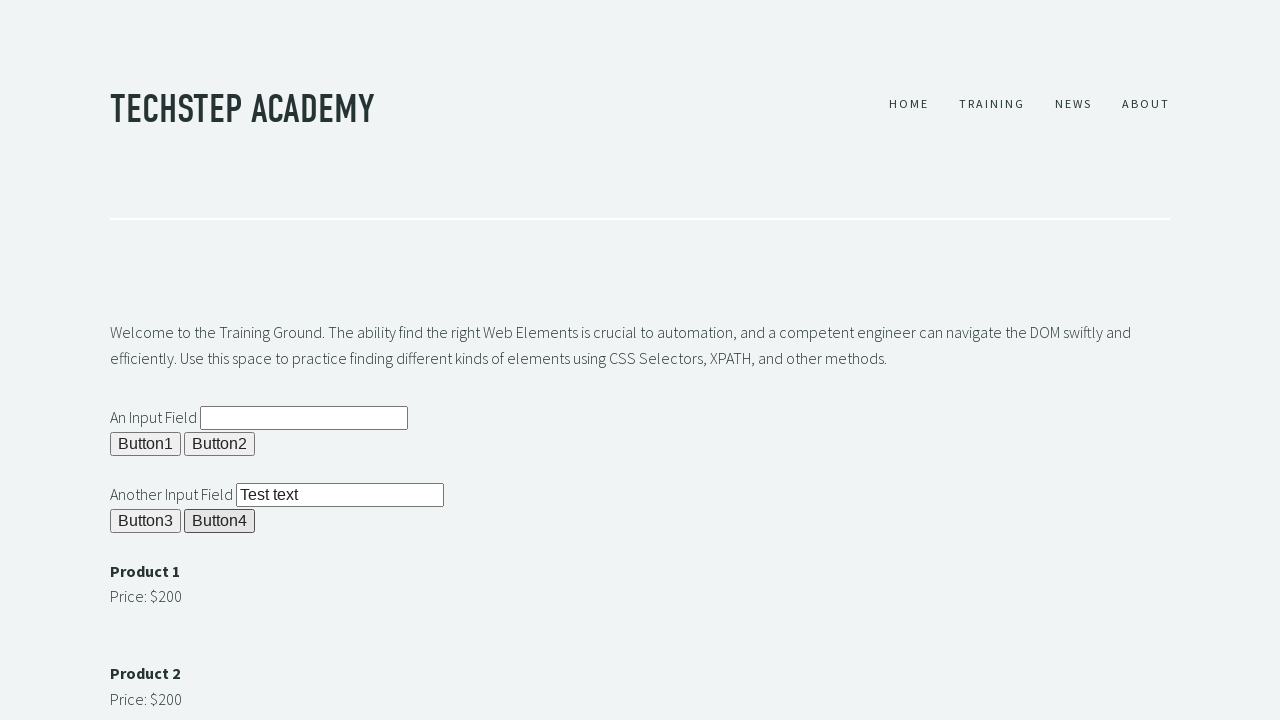

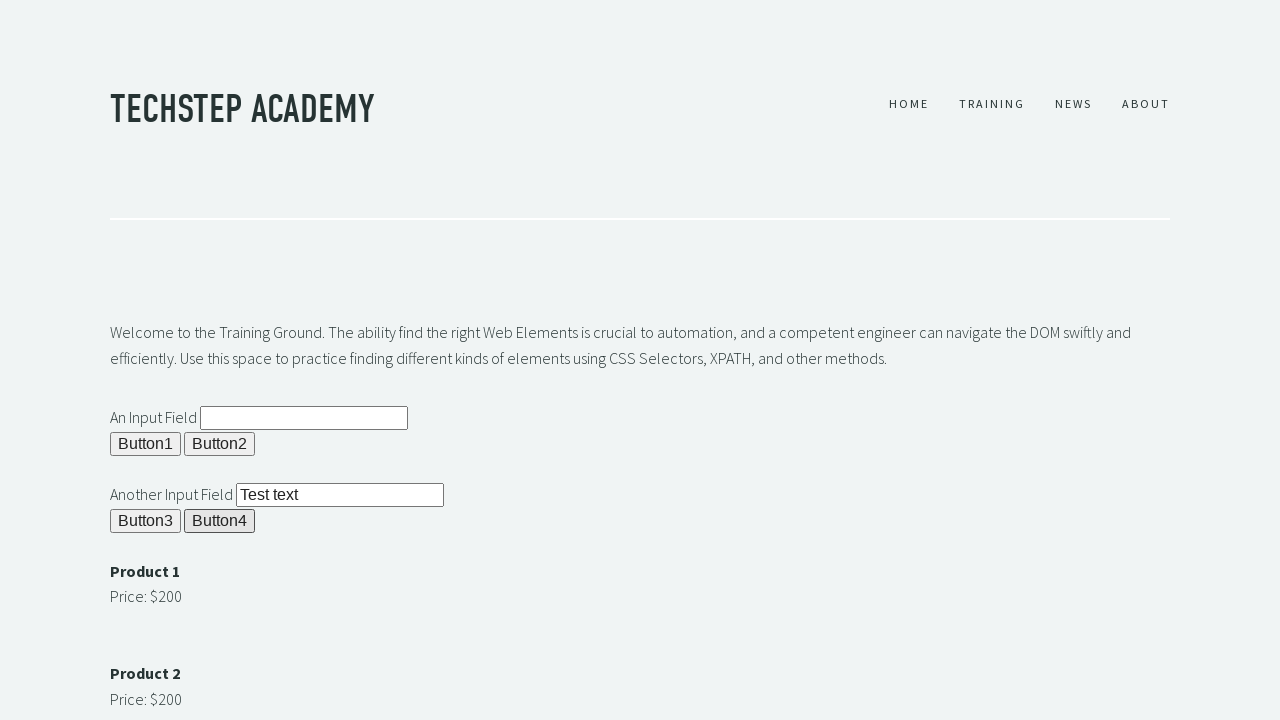